Tests interaction with jQuery UI draggable demo by switching to an iframe, reading text from the draggable element, then clicking the Download link

Starting URL: http://jqueryui.com/draggable/

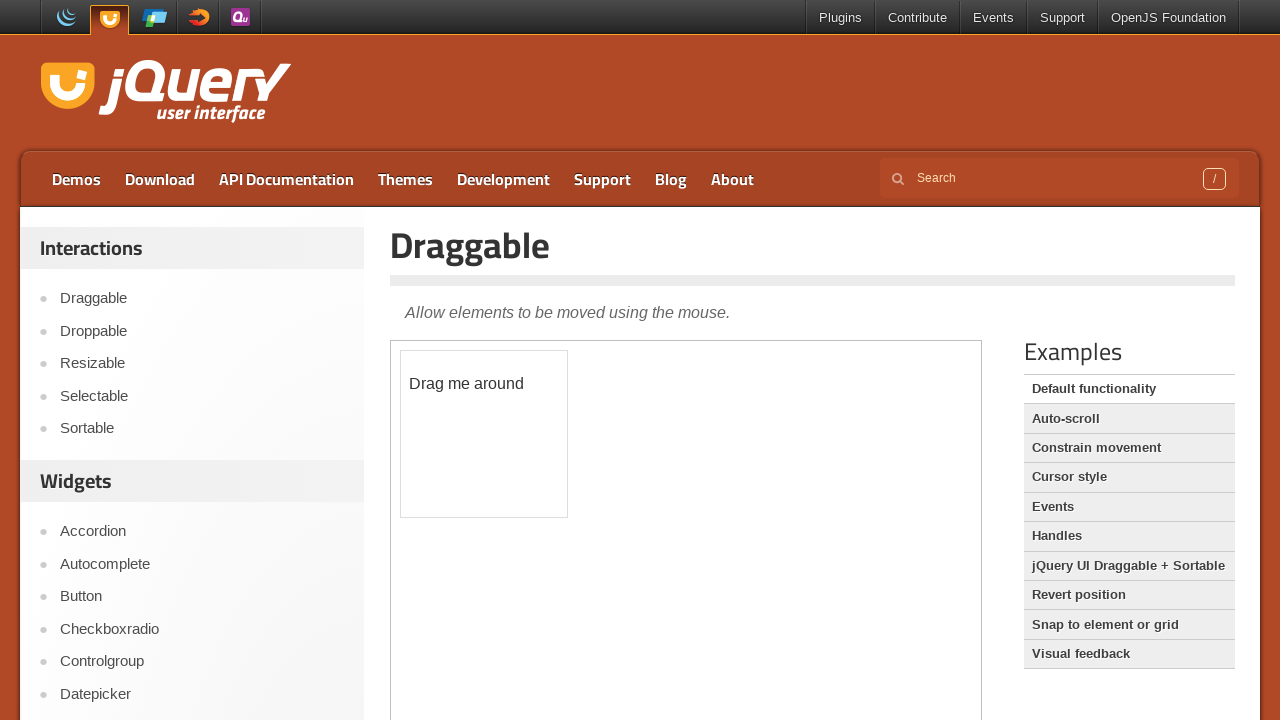

Waited for demo iframe to load
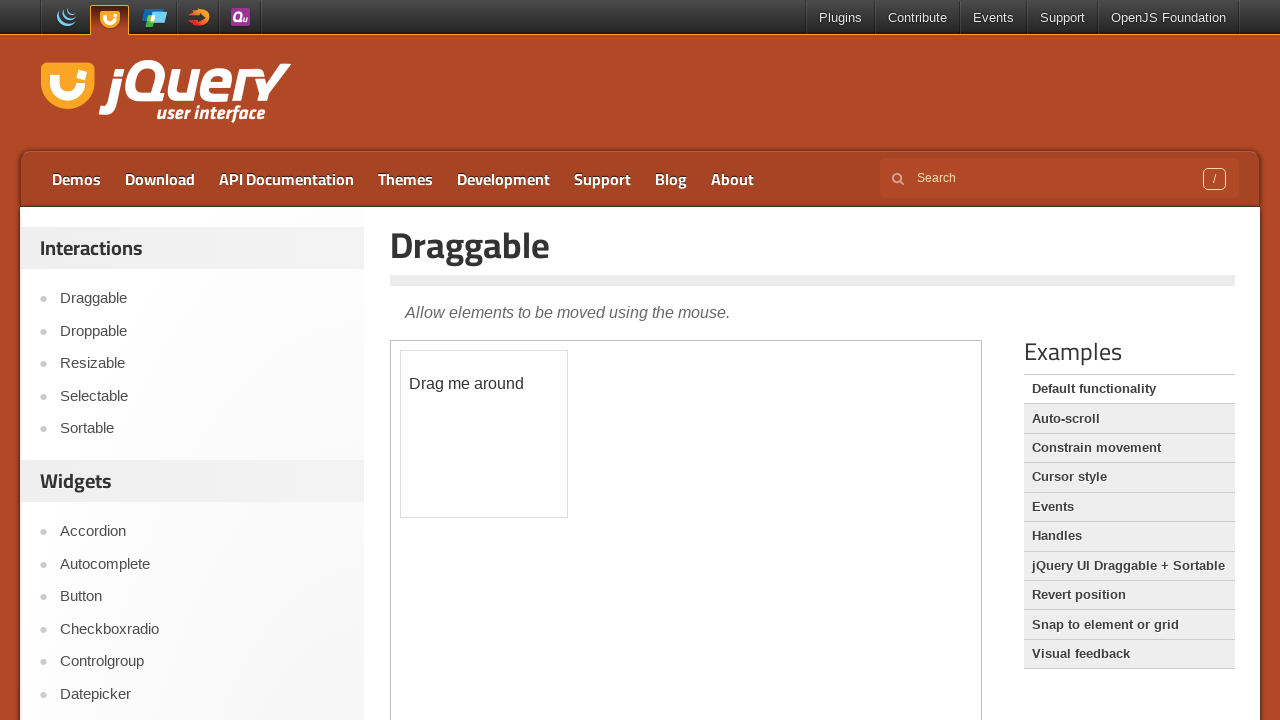

Switched to demo iframe using frame locator
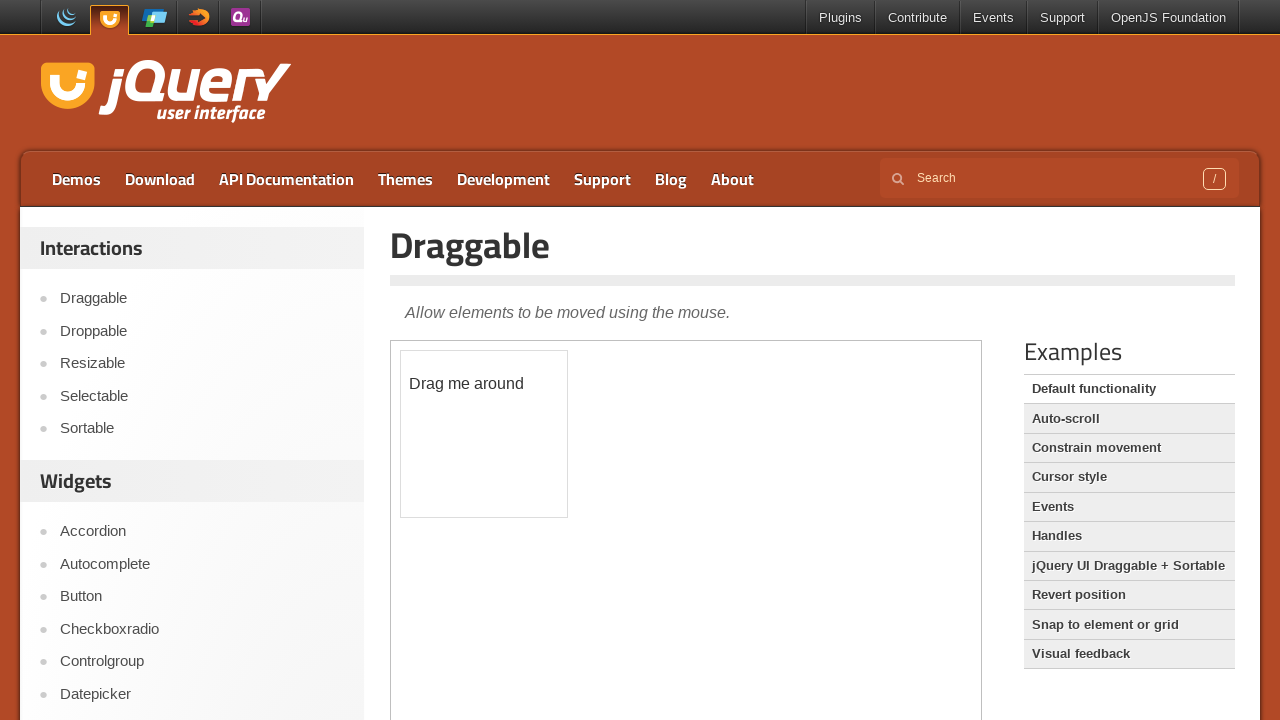

Located draggable element in iframe
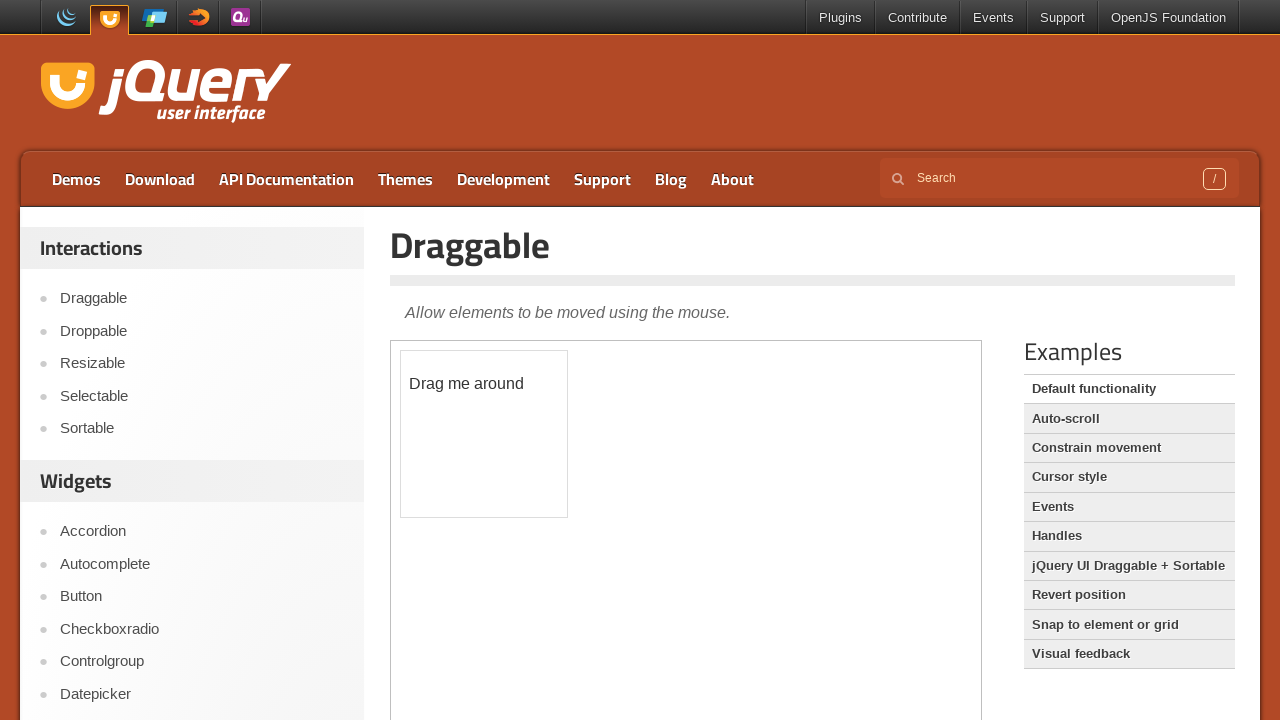

Draggable element is ready
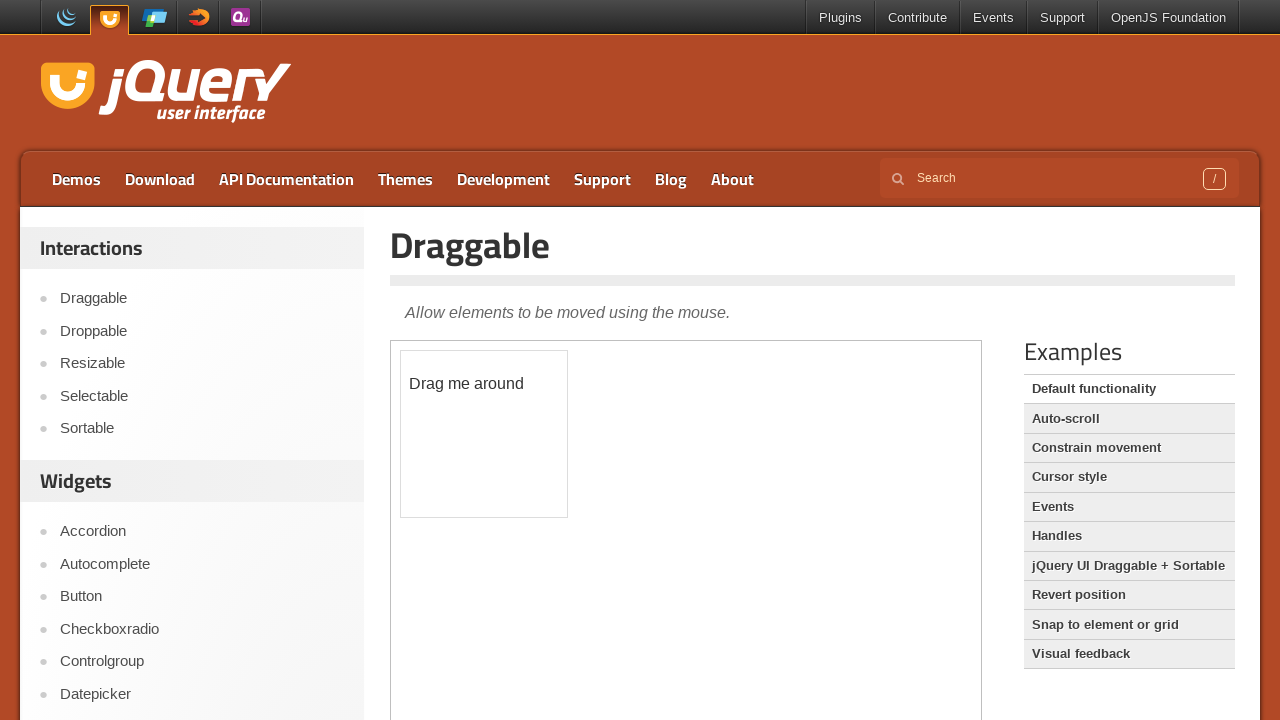

Clicked Download link at (160, 179) on a:text('Download')
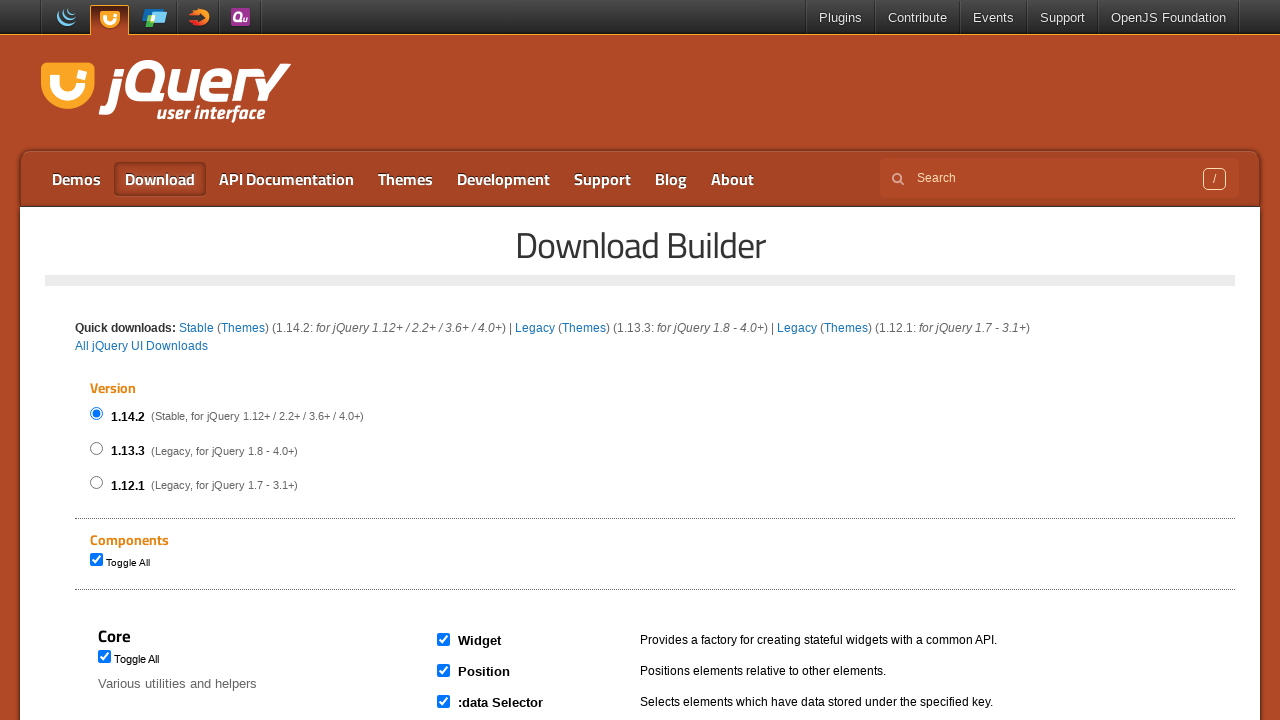

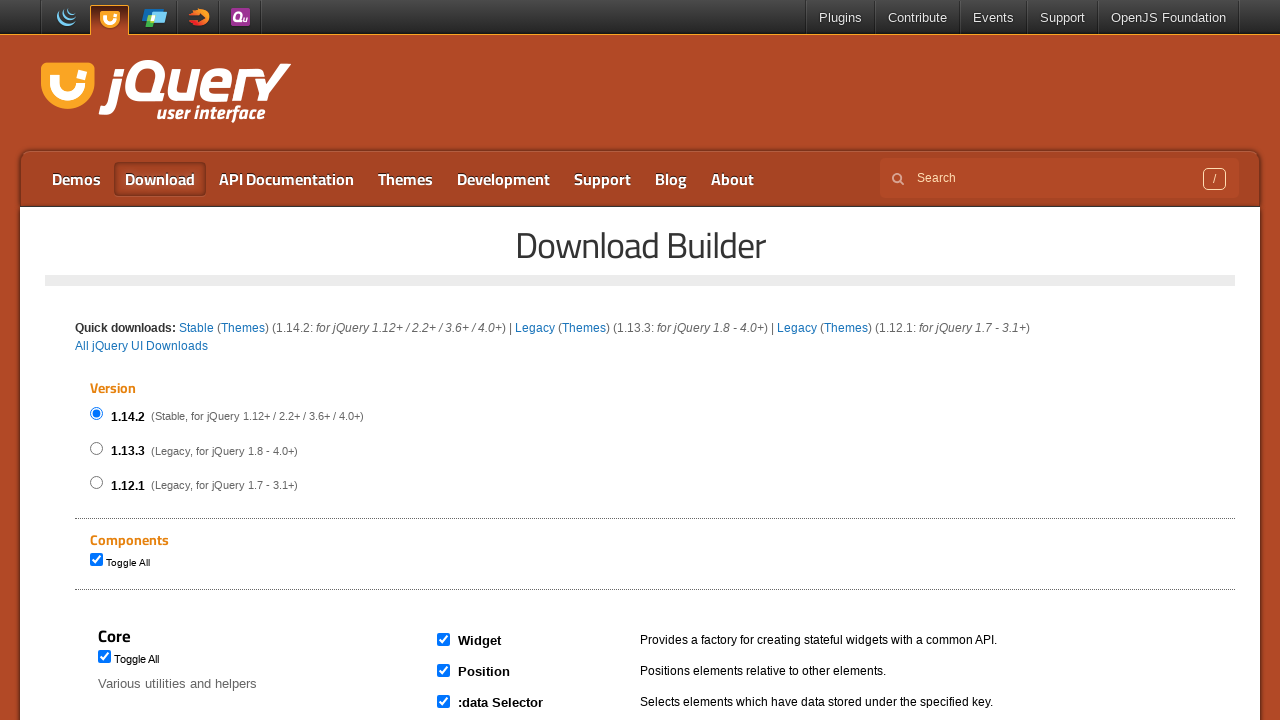